Tests browser multi-tab functionality by clicking a button that opens a new tab, switching to the new tab, and verifying the content displayed on it.

Starting URL: https://demoqa.com/browser-windows

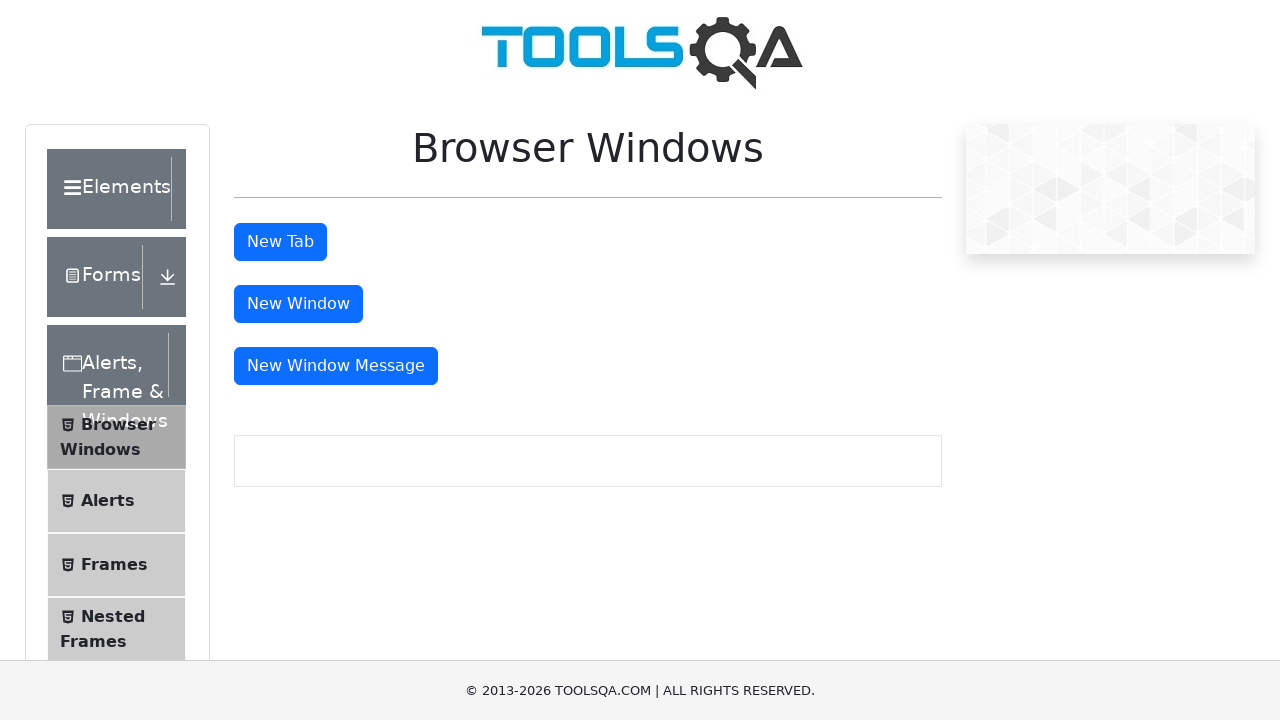

Stored reference to original page
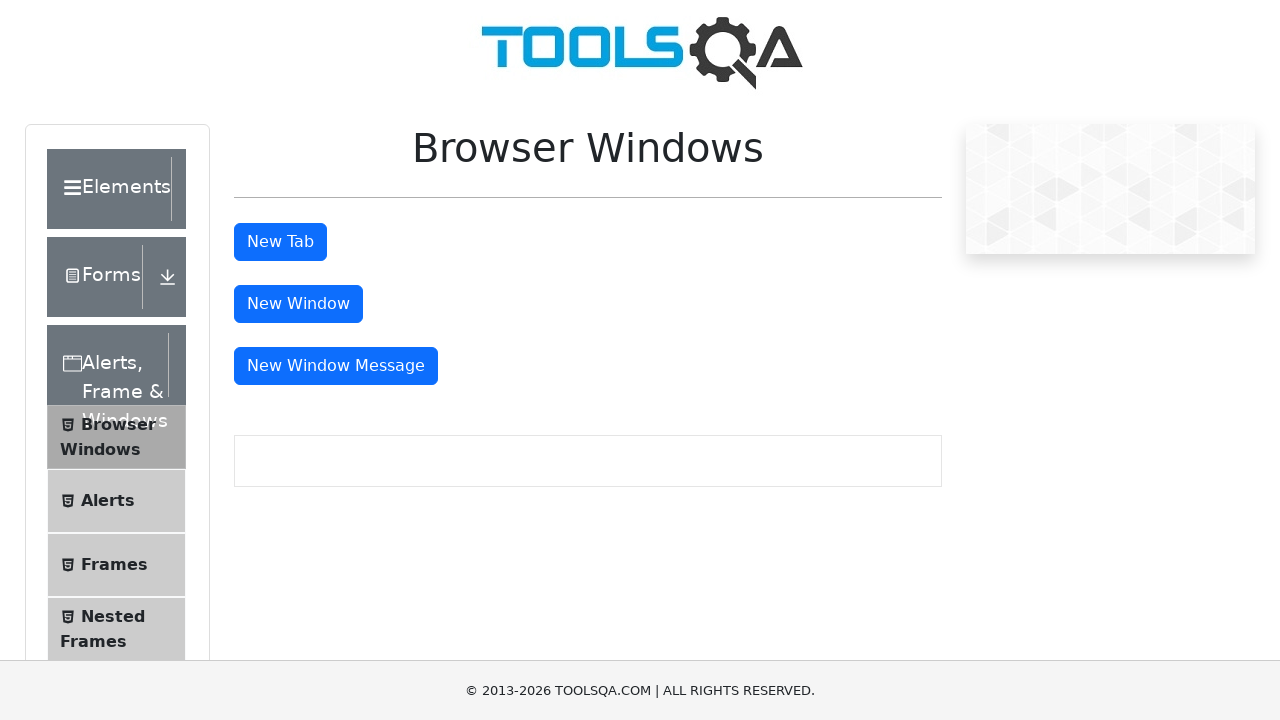

Clicked button to open new tab at (280, 242) on #tabButton
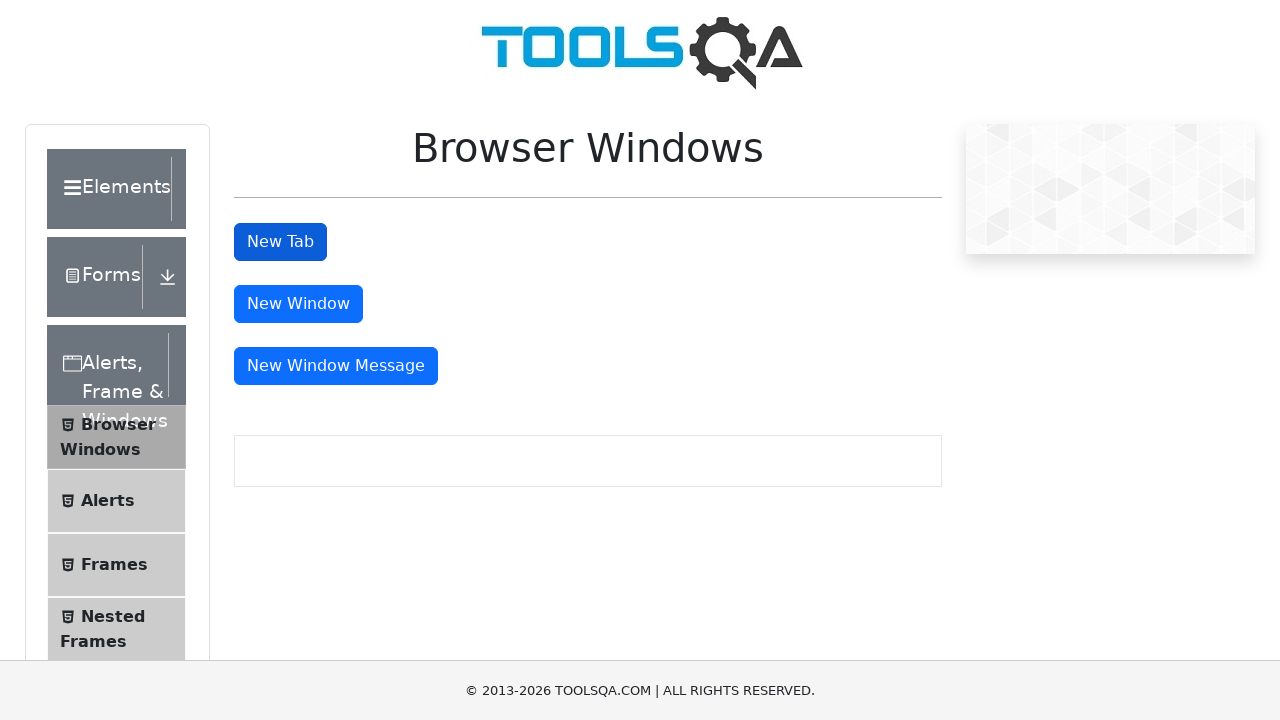

Captured new tab/page reference
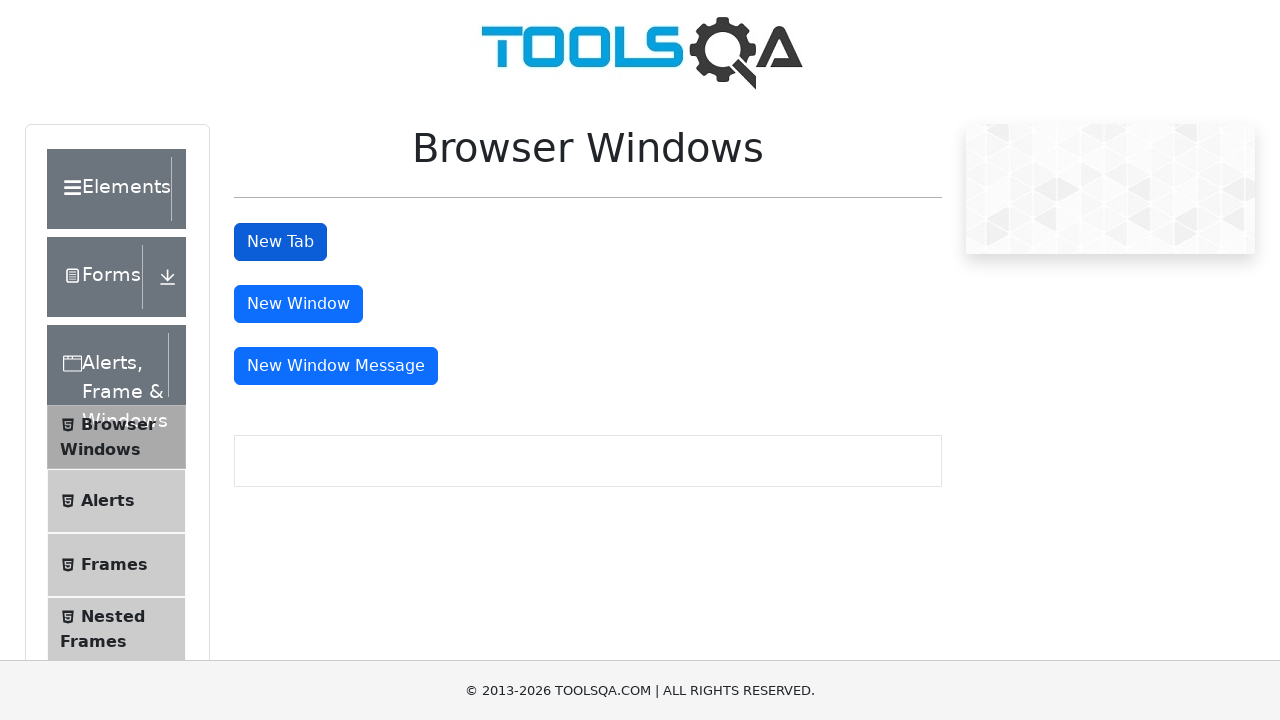

New tab loaded completely
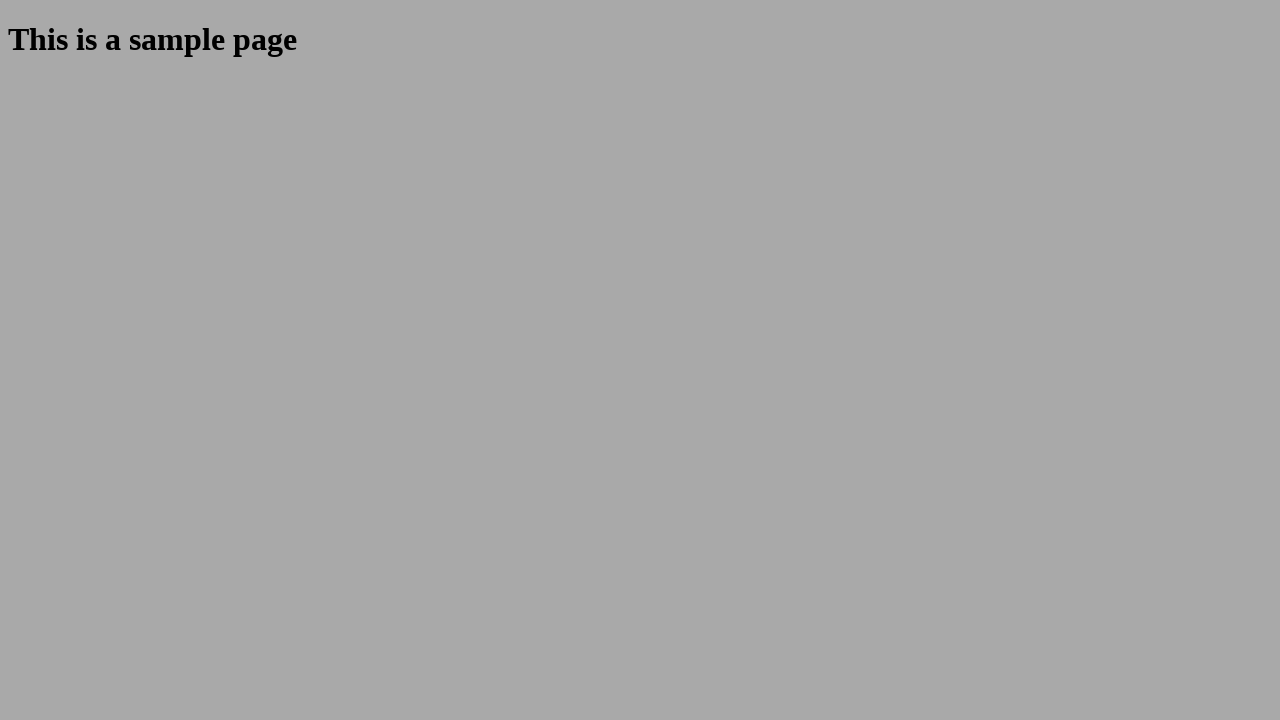

Sample heading element found on new tab
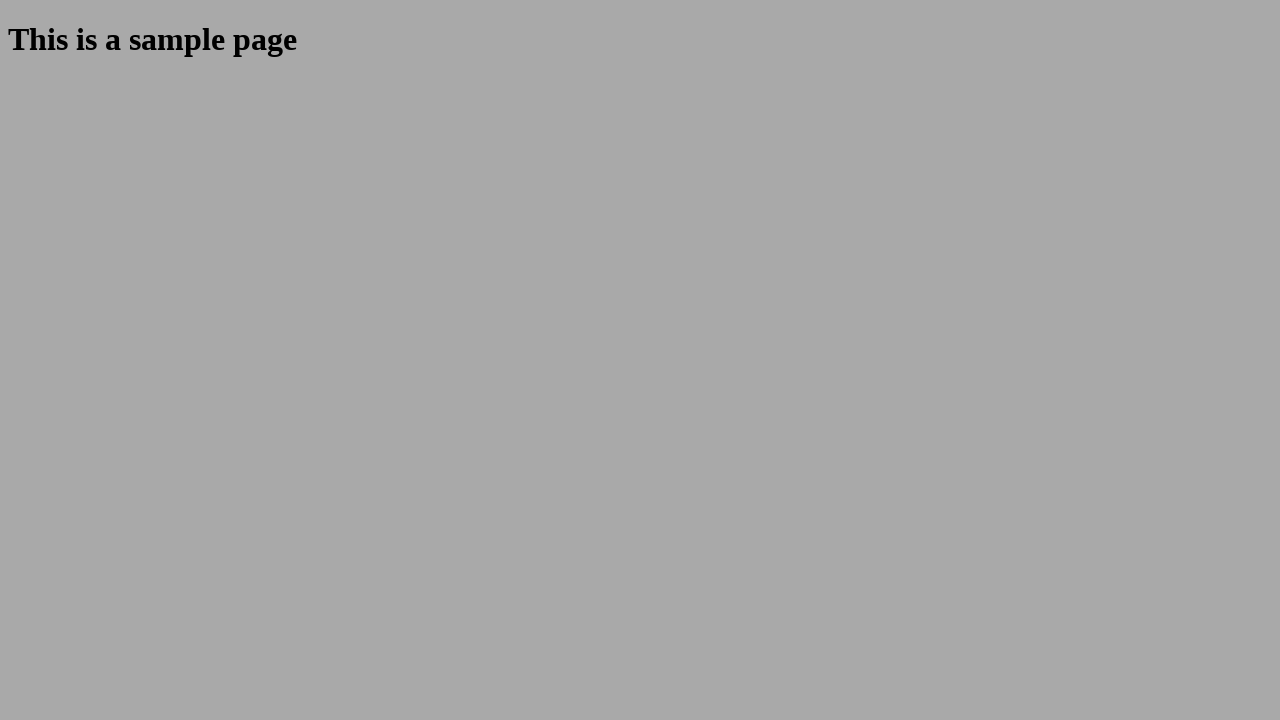

Retrieved heading text: 'This is a sample page'
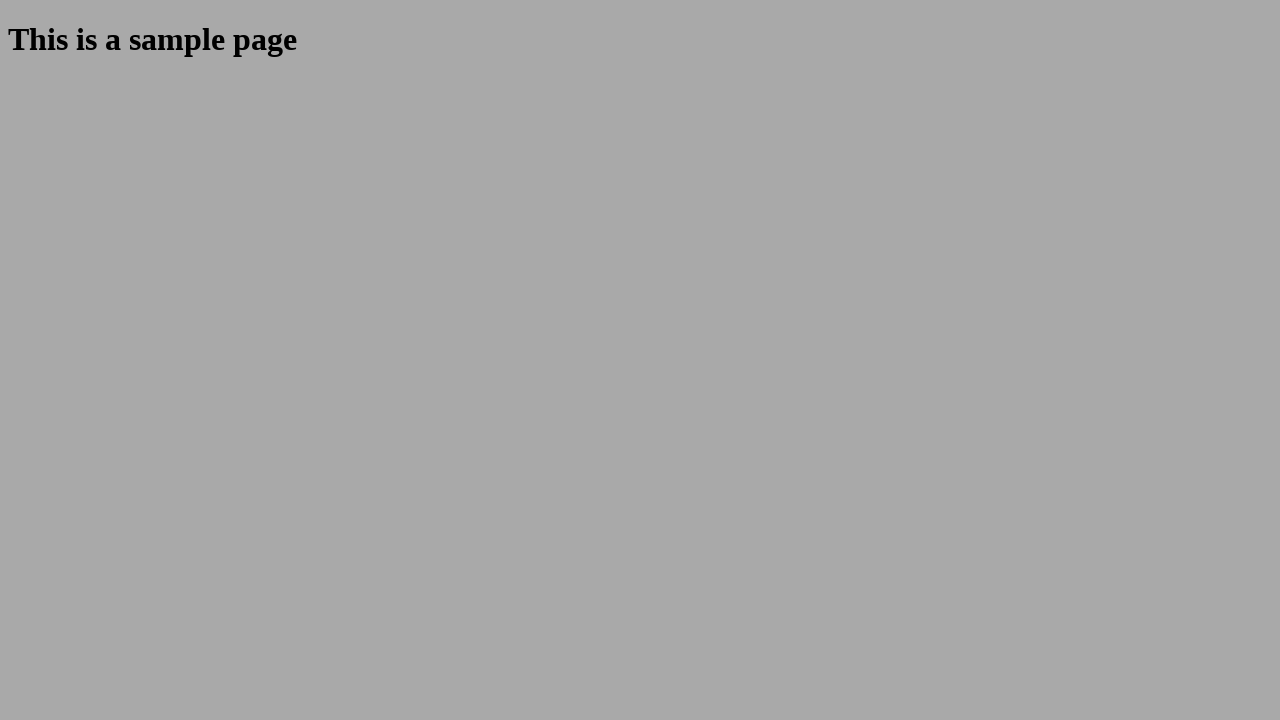

Closed new tab
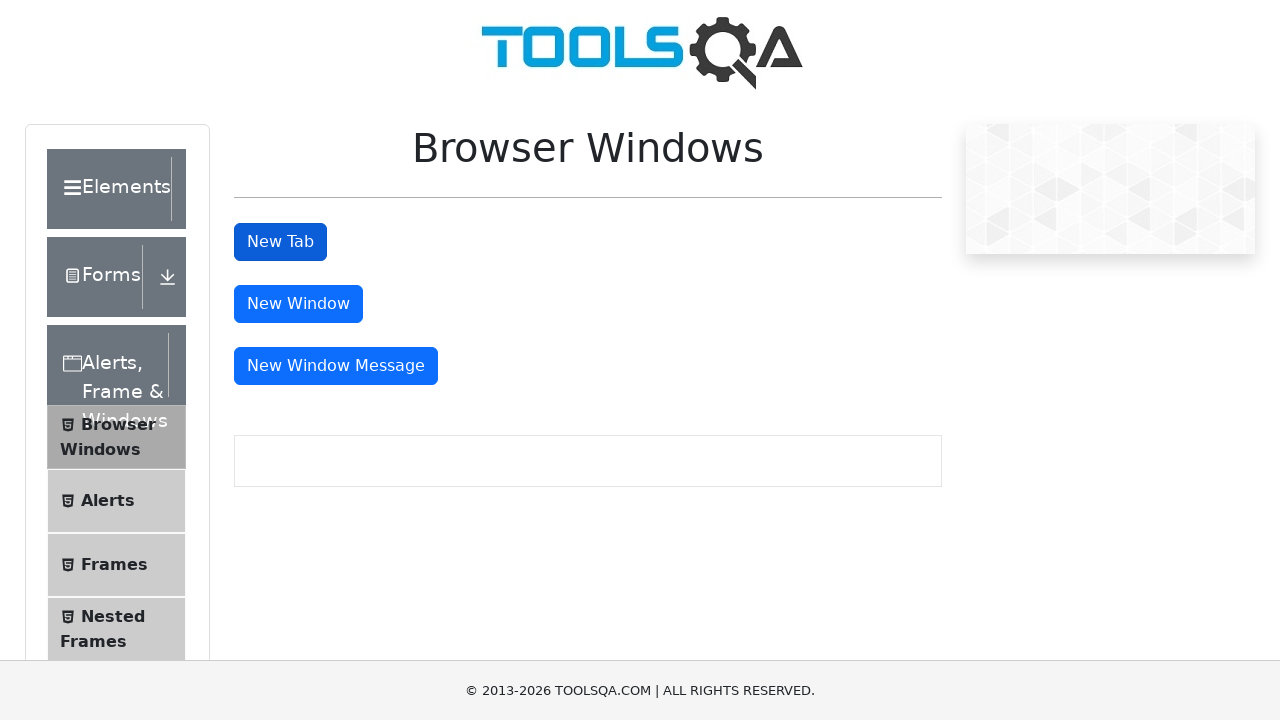

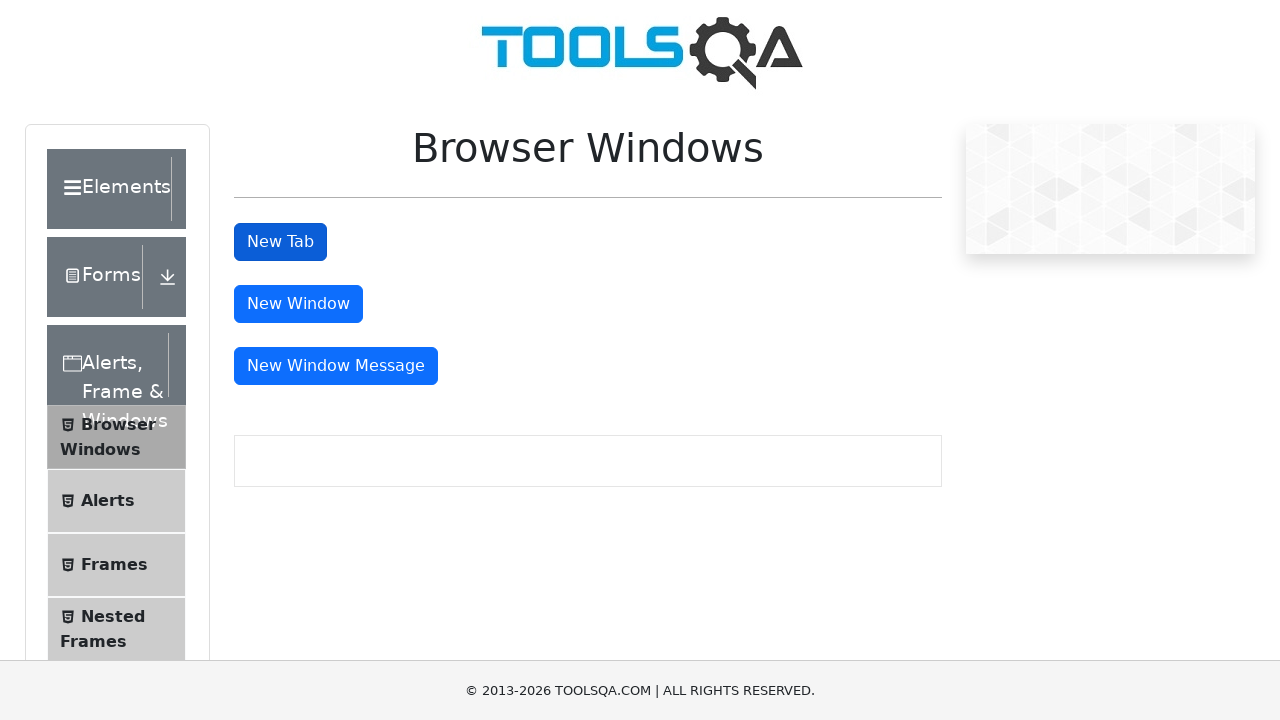